Tests navigation through Mars hemisphere image gallery by clicking on each hemisphere item to view its full-size image and details.

Starting URL: https://data-class-mars-hemispheres.s3.amazonaws.com/Mars_Hemispheres/index.html

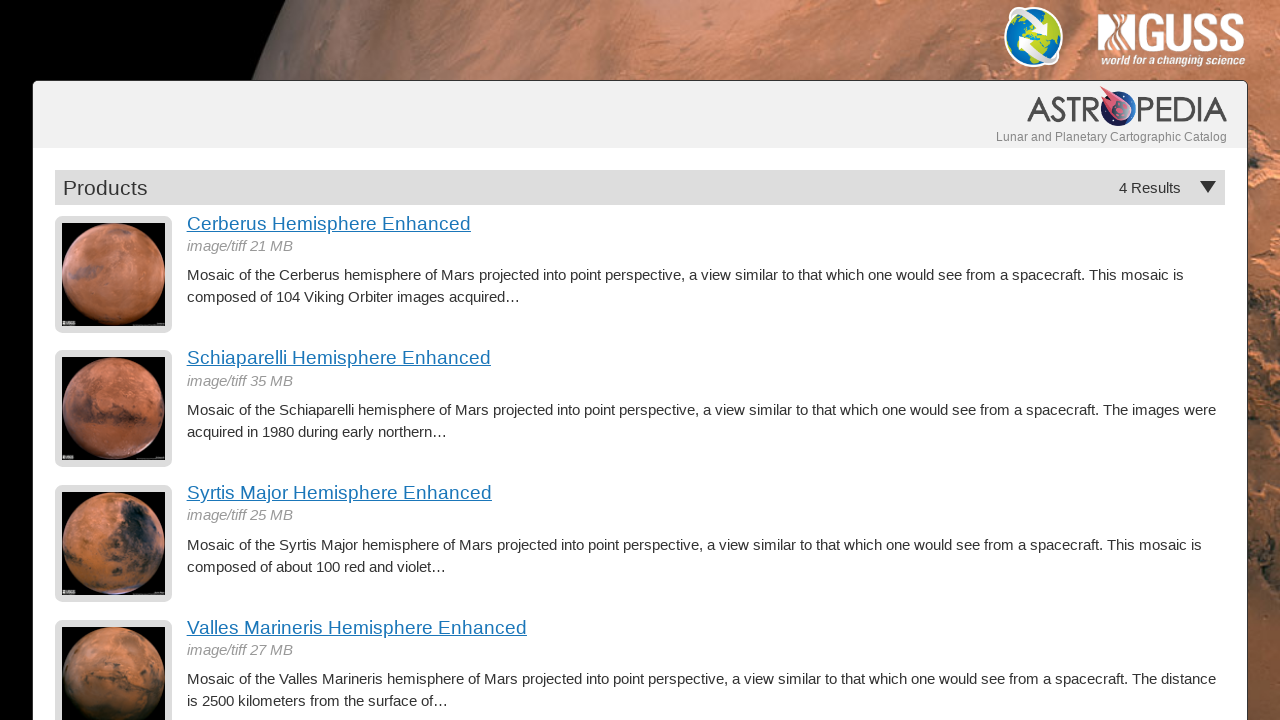

Waited for hemisphere items to load
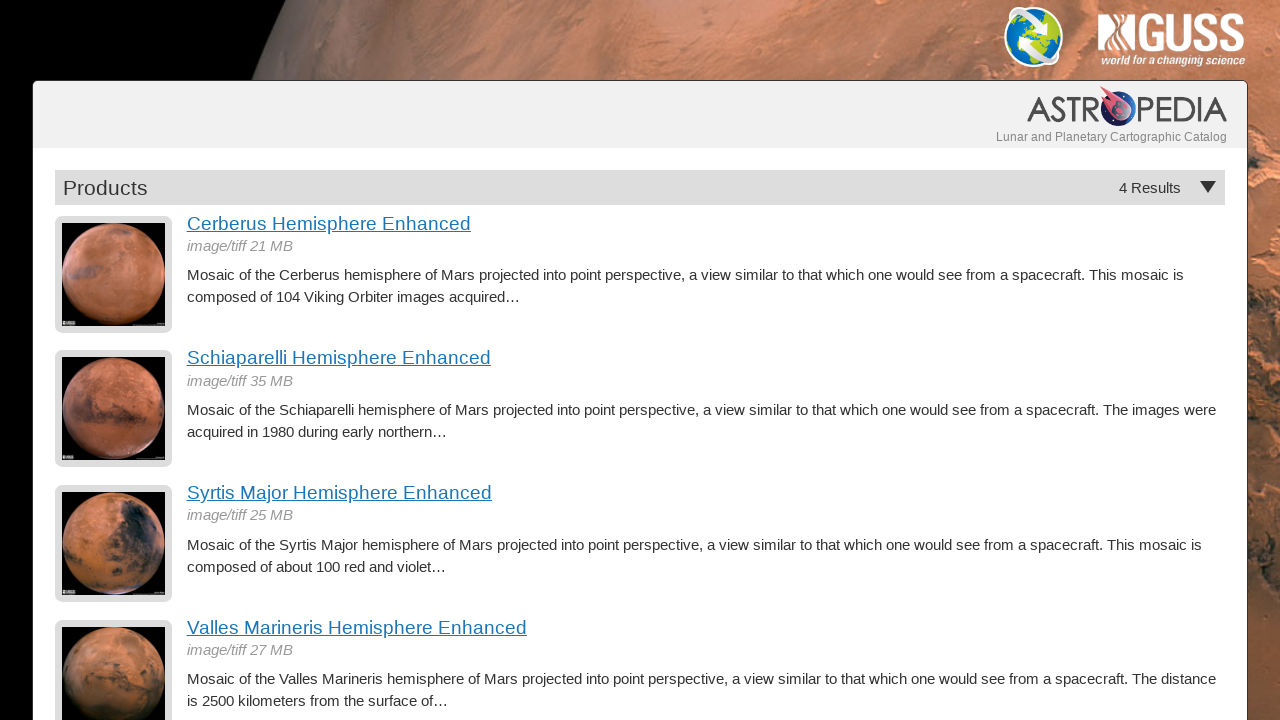

Found 4 hemisphere items
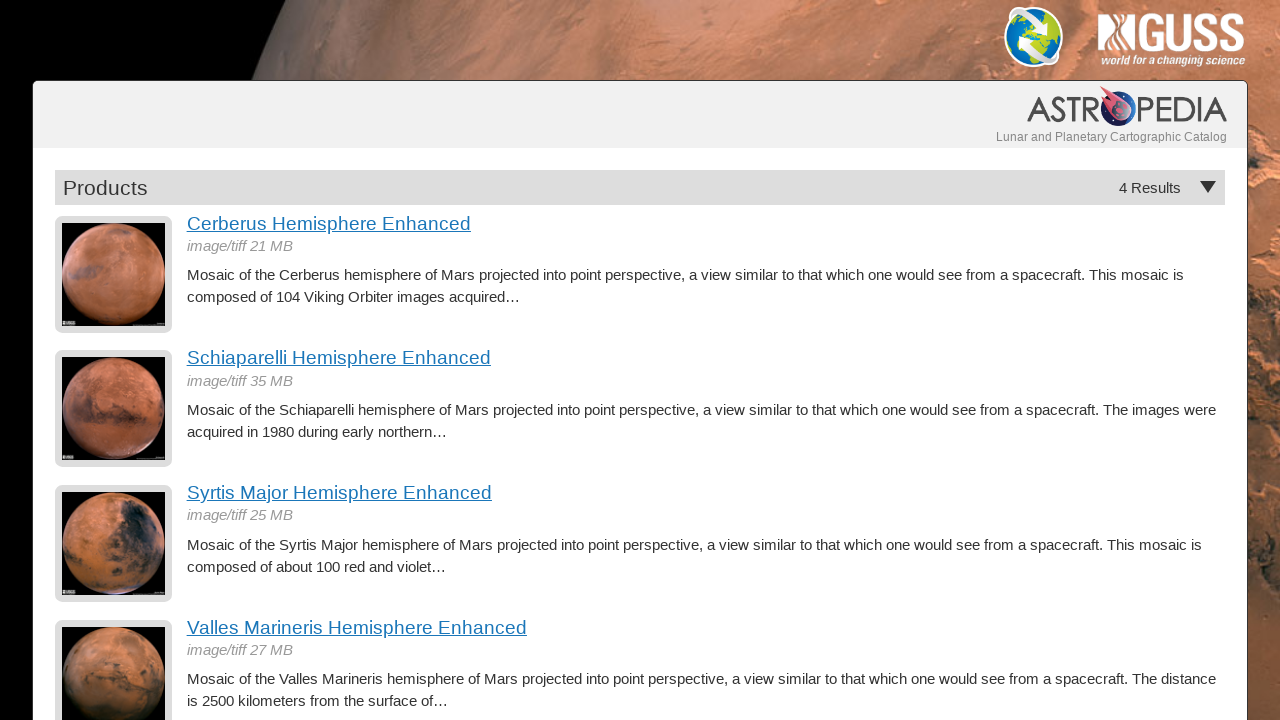

Clicked on hemisphere item 1 image at (114, 274) on div.item >> nth=0 >> img
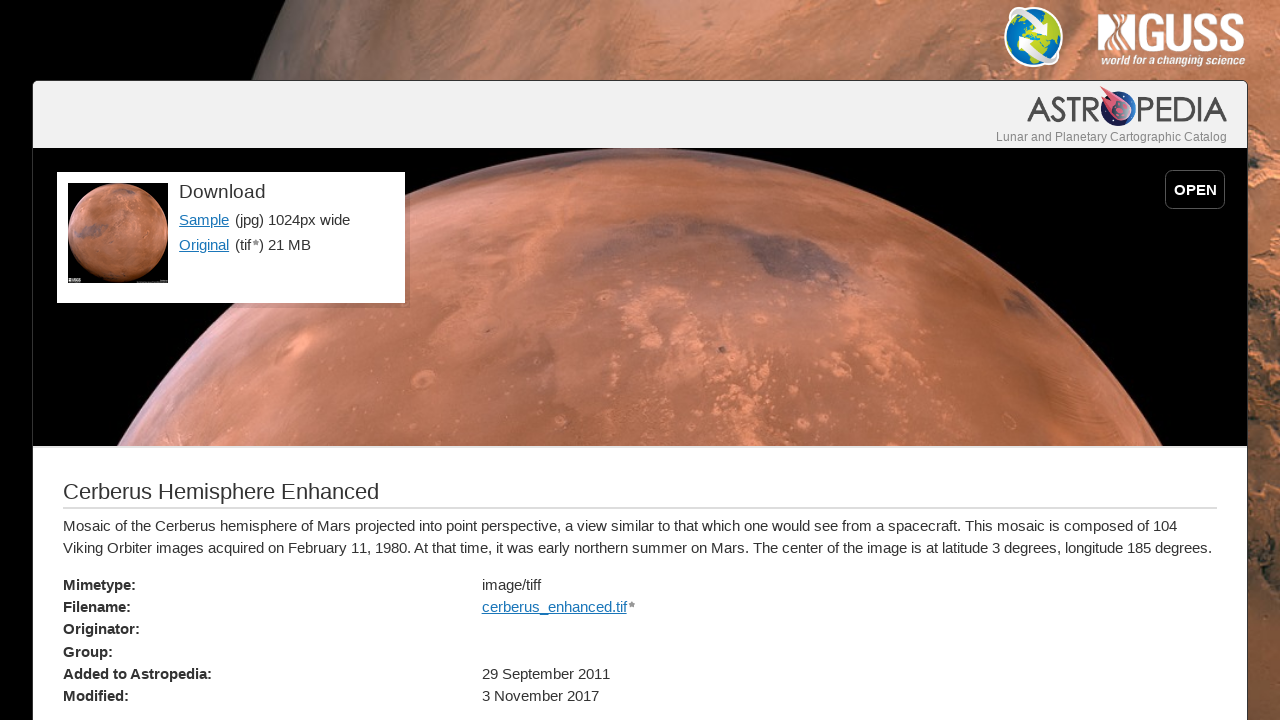

Hemisphere 1 title loaded
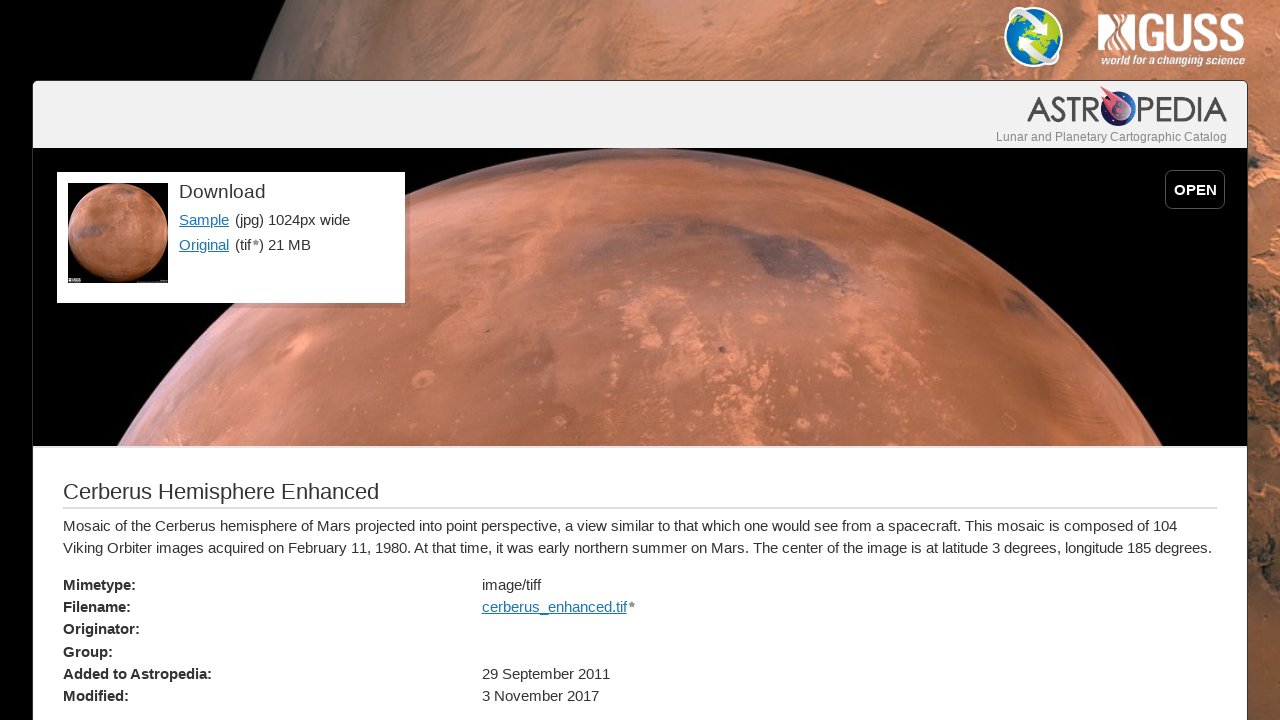

Hemisphere 1 sample image link loaded
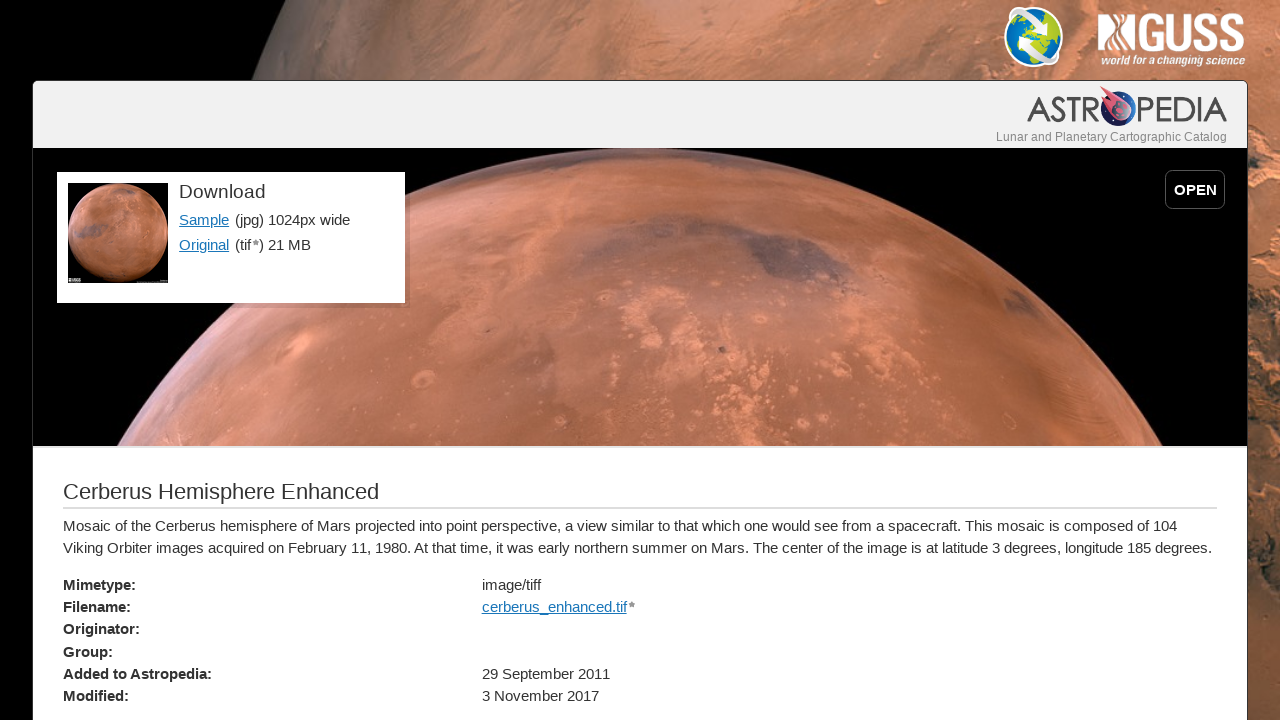

Navigated back to Mars Hemispheres main page
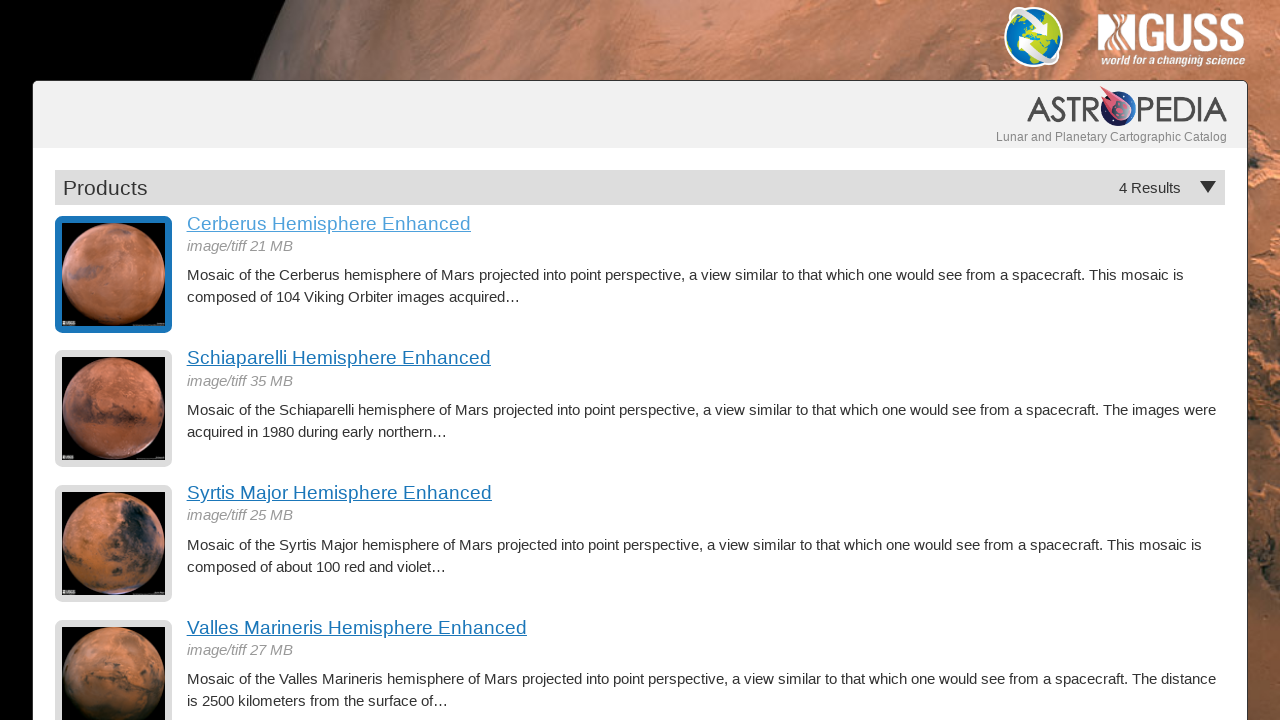

Waited for hemisphere items to reload
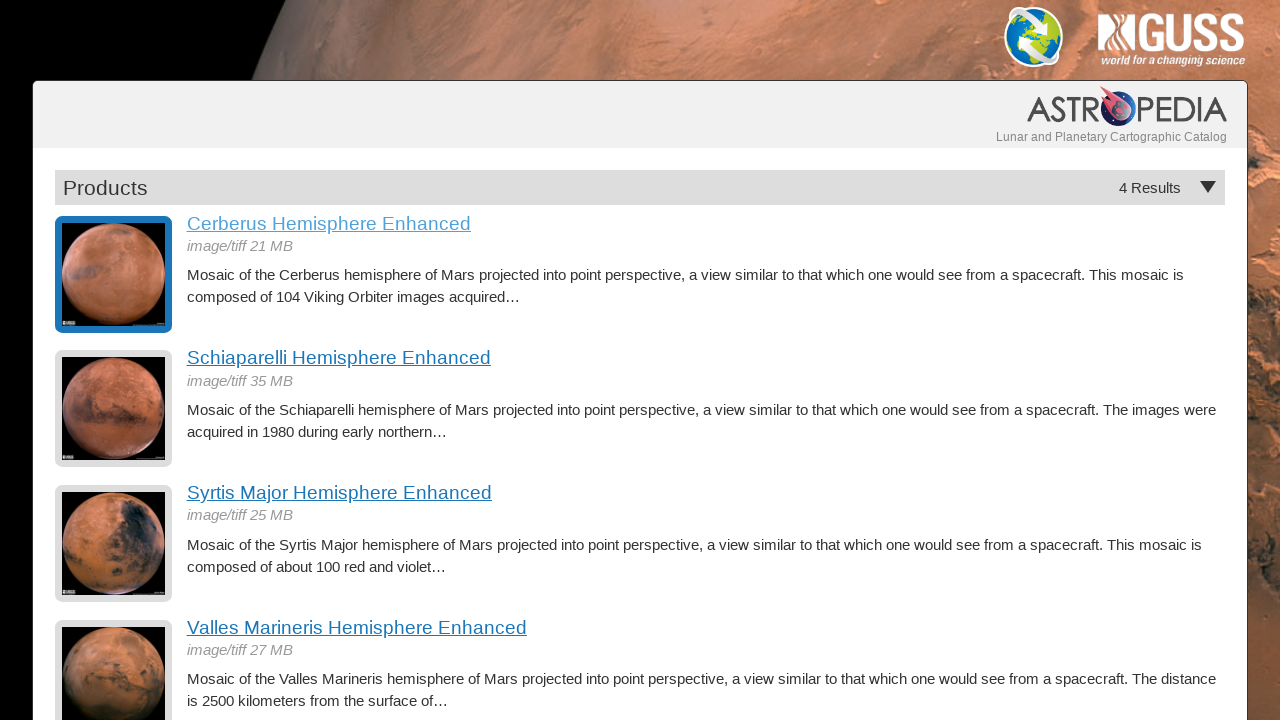

Clicked on hemisphere item 2 image at (114, 409) on div.item >> nth=1 >> img
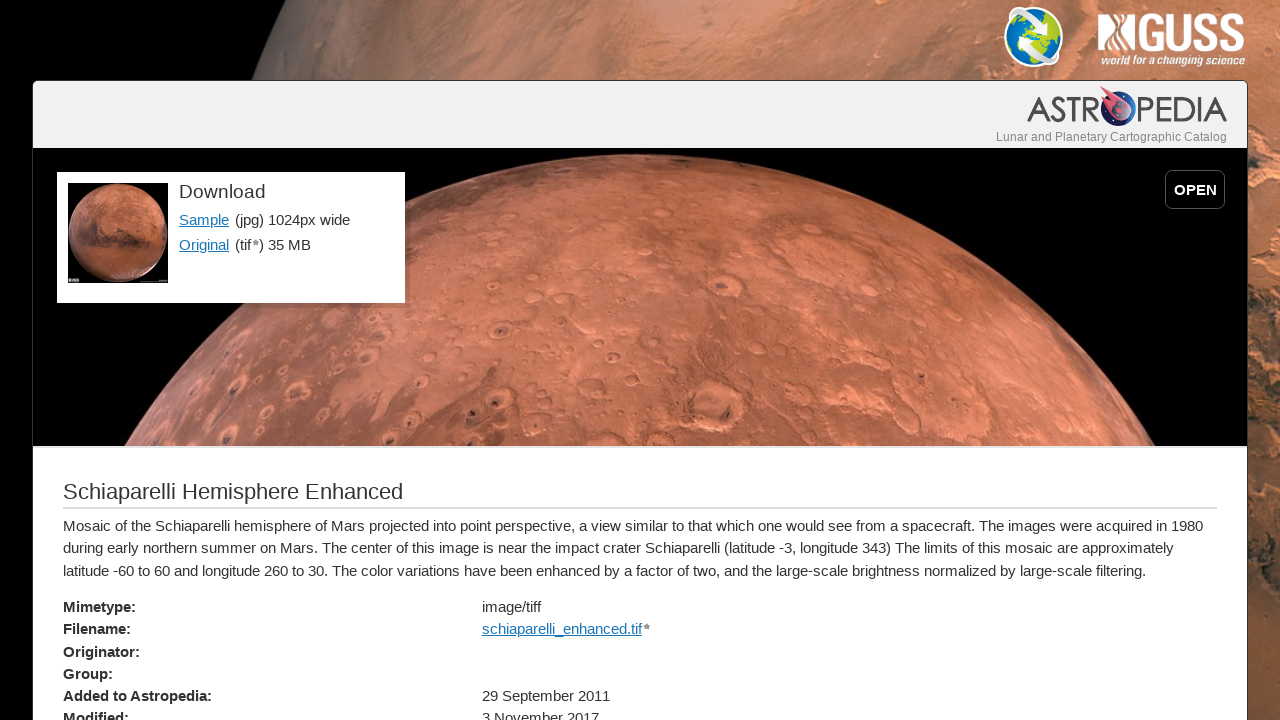

Hemisphere 2 title loaded
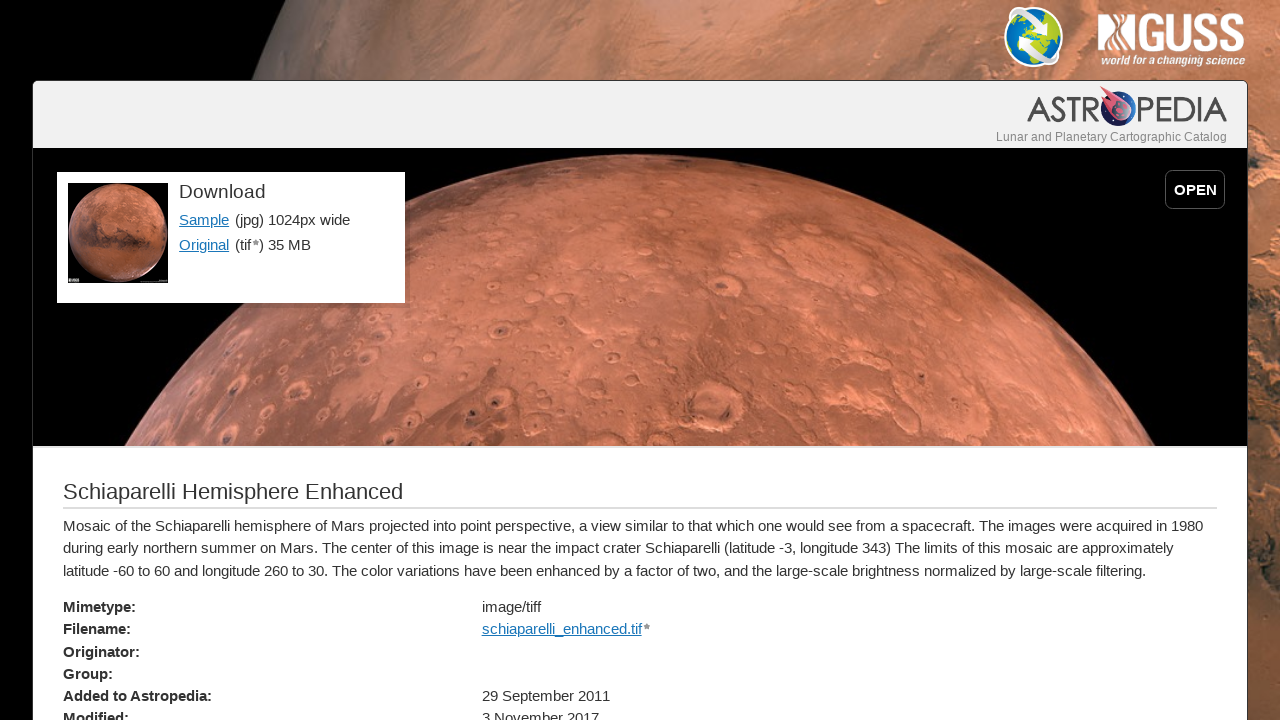

Hemisphere 2 sample image link loaded
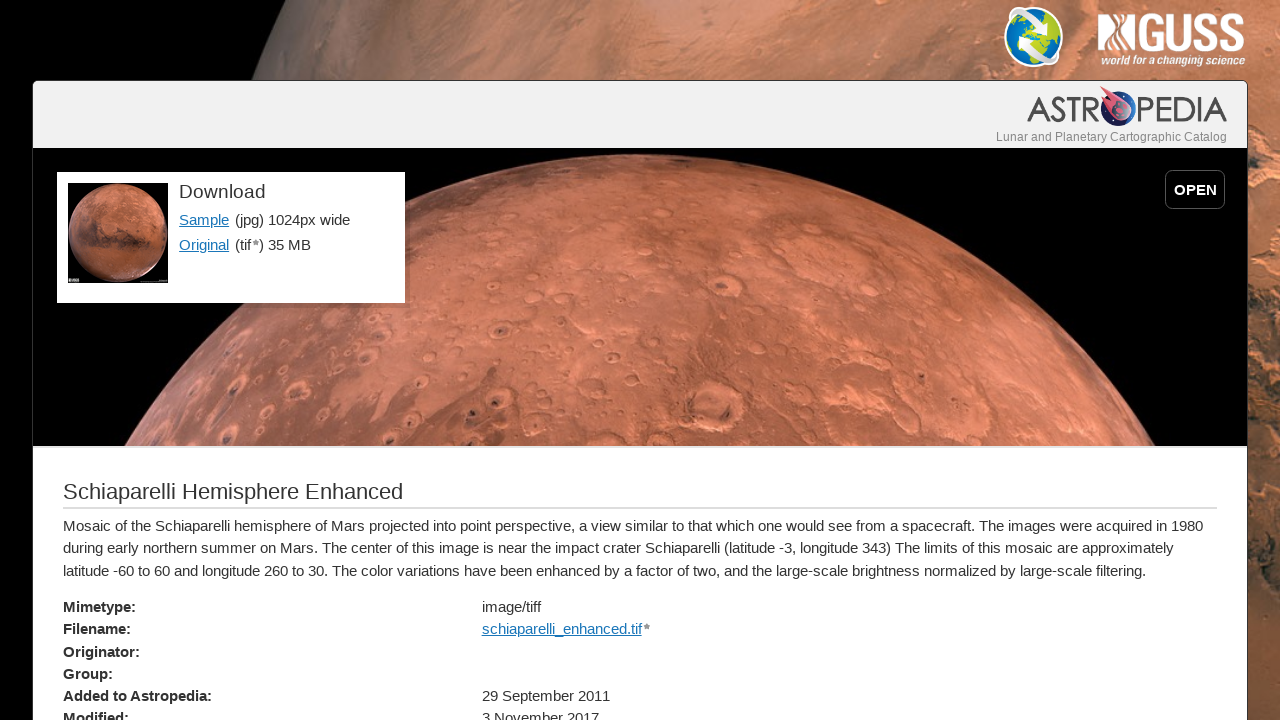

Navigated back to Mars Hemispheres main page
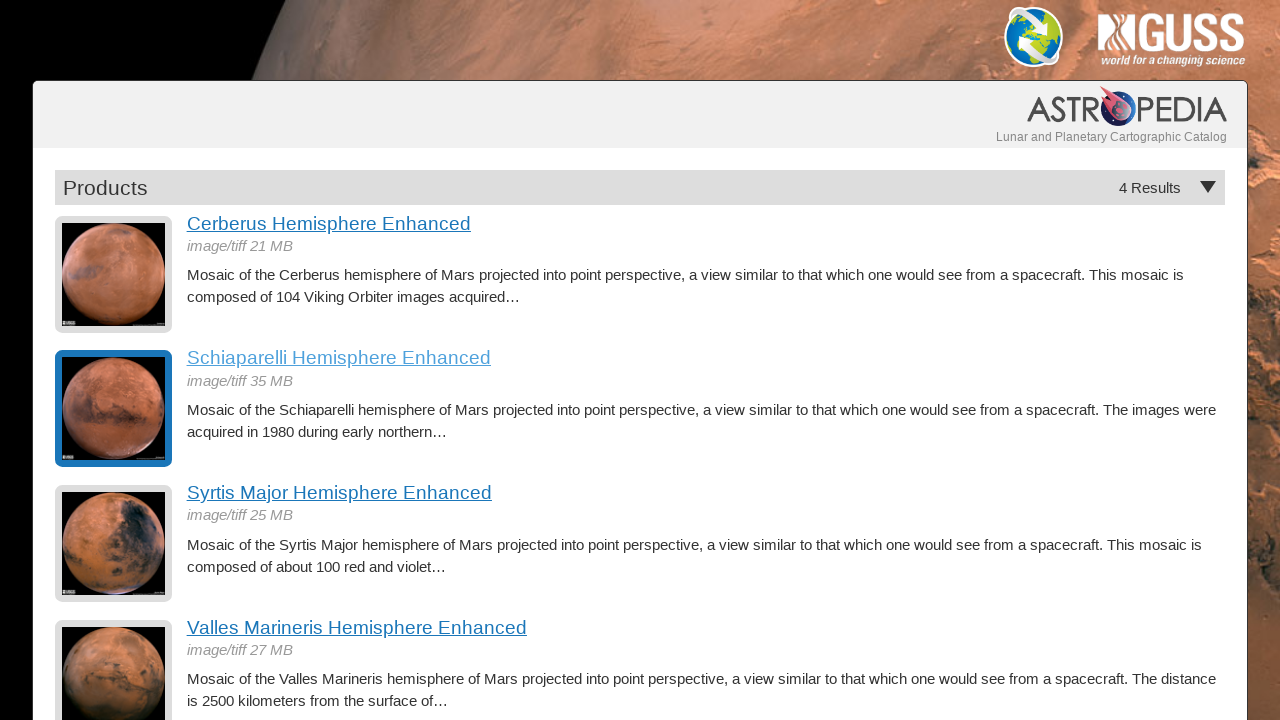

Waited for hemisphere items to reload
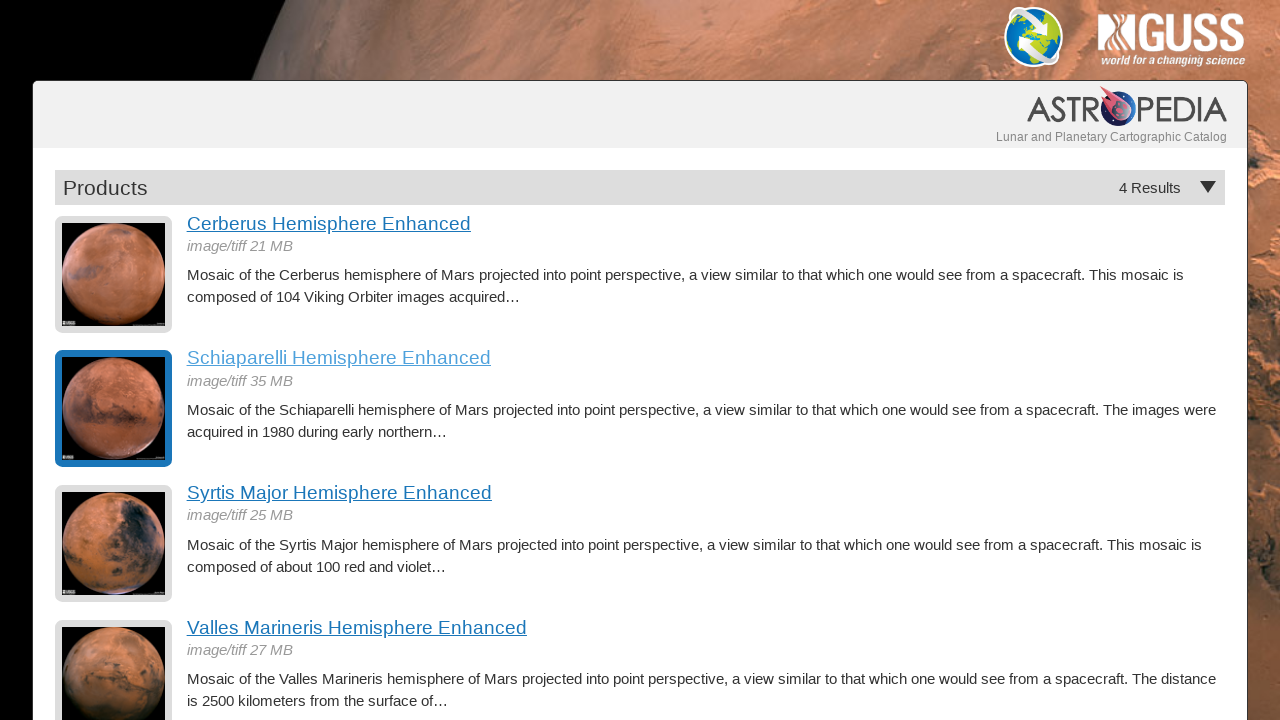

Clicked on hemisphere item 3 image at (114, 544) on div.item >> nth=2 >> img
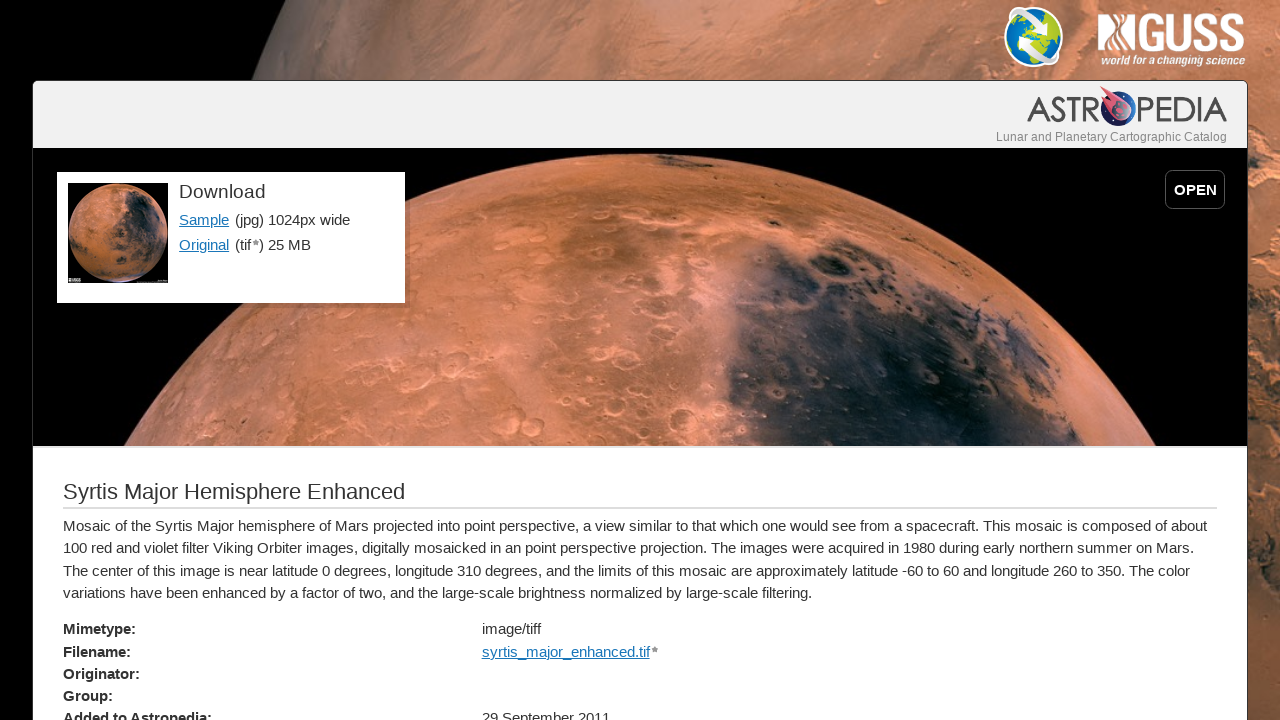

Hemisphere 3 title loaded
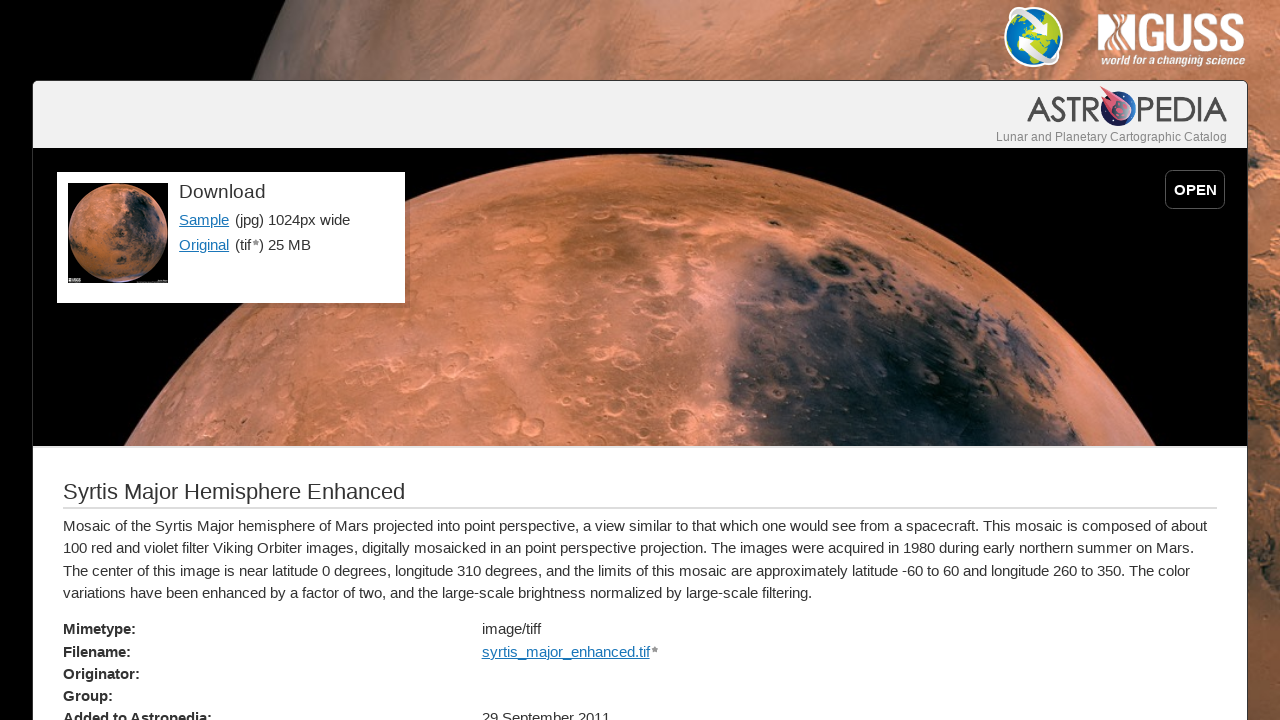

Hemisphere 3 sample image link loaded
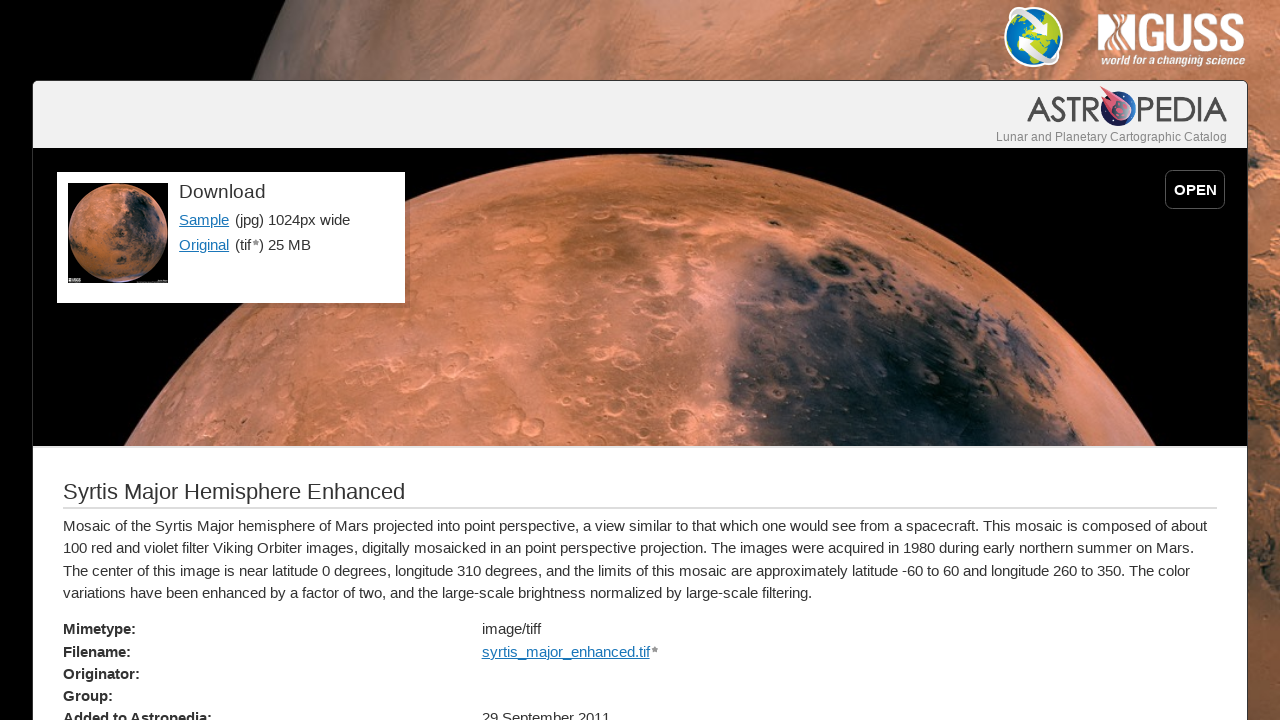

Navigated back to Mars Hemispheres main page
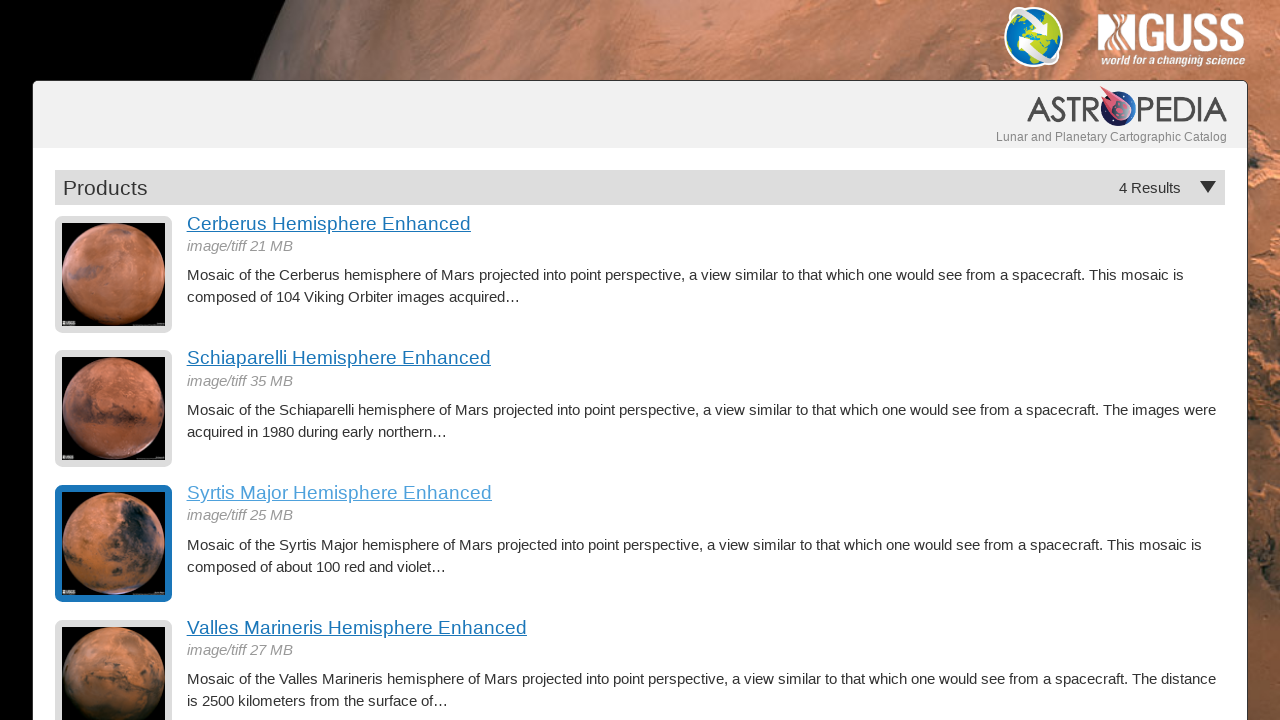

Waited for hemisphere items to reload
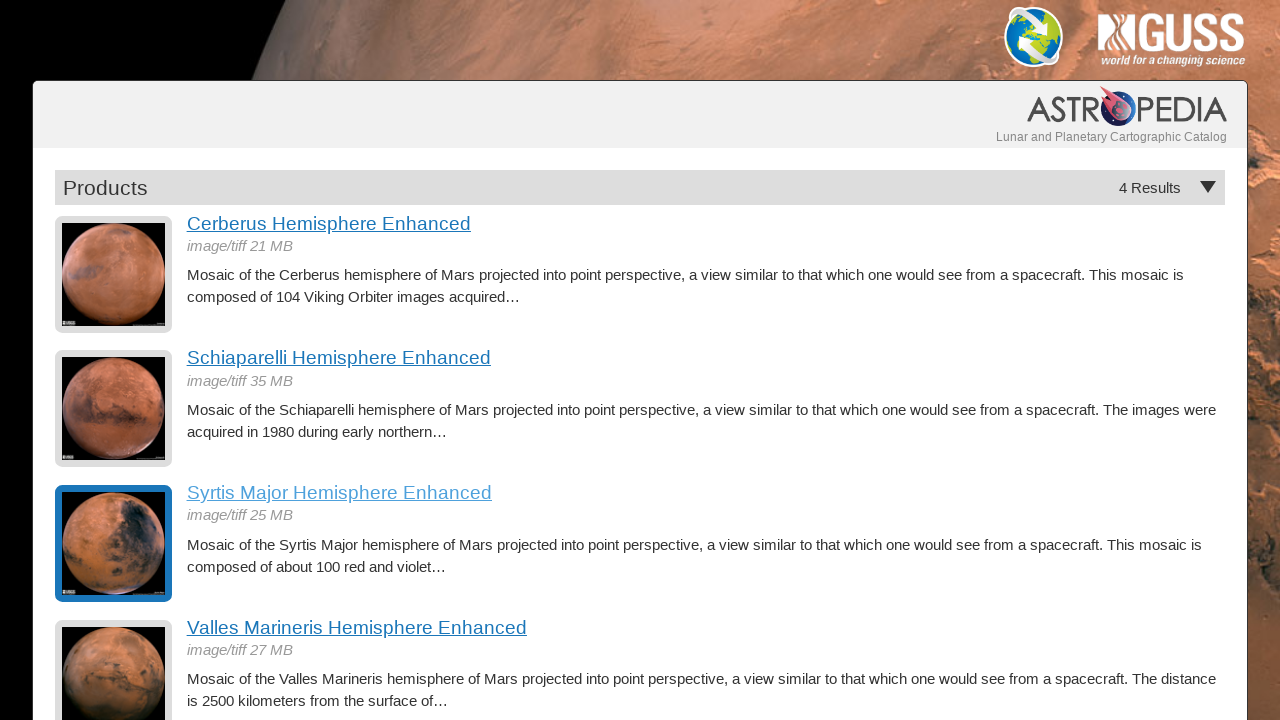

Clicked on hemisphere item 4 image at (114, 662) on div.item >> nth=3 >> img
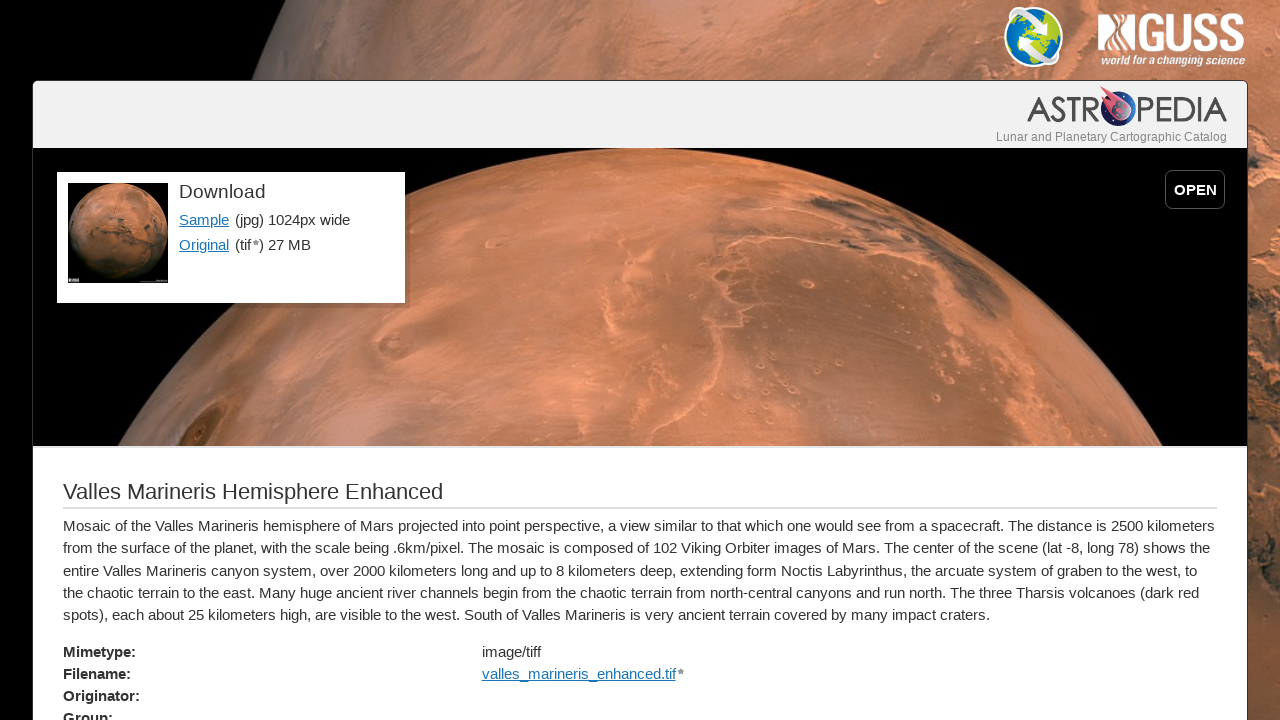

Hemisphere 4 title loaded
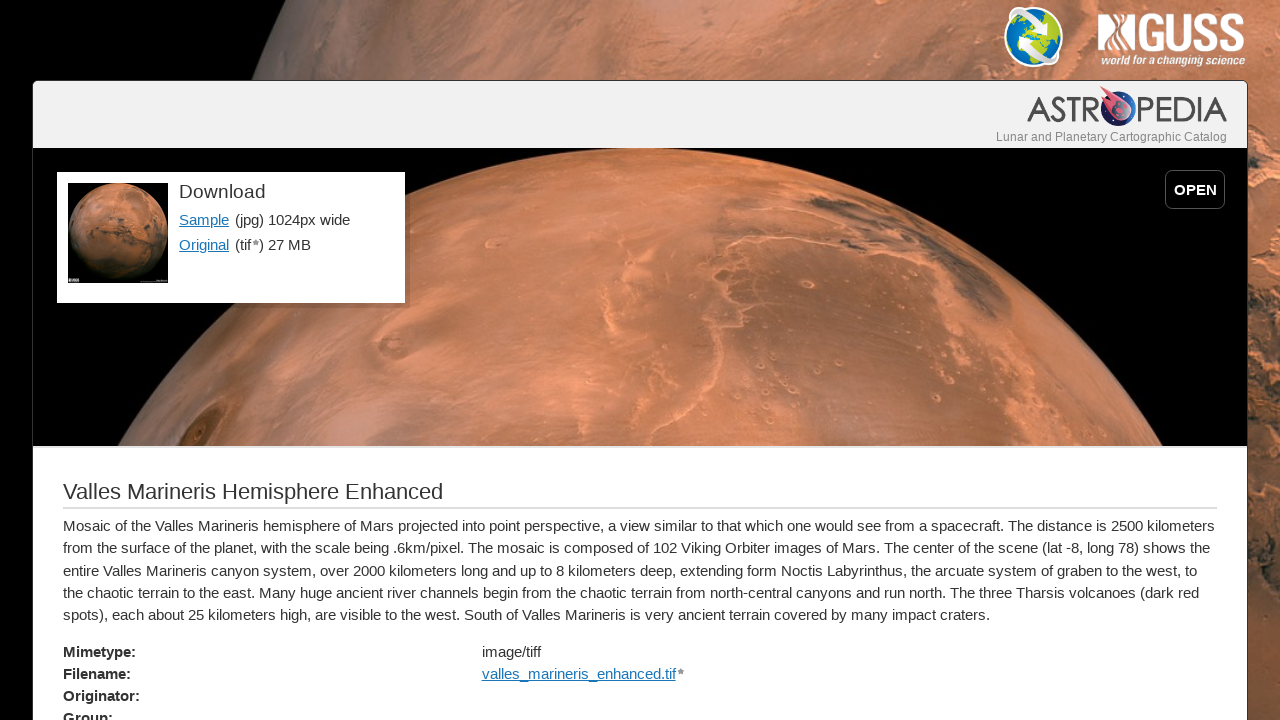

Hemisphere 4 sample image link loaded
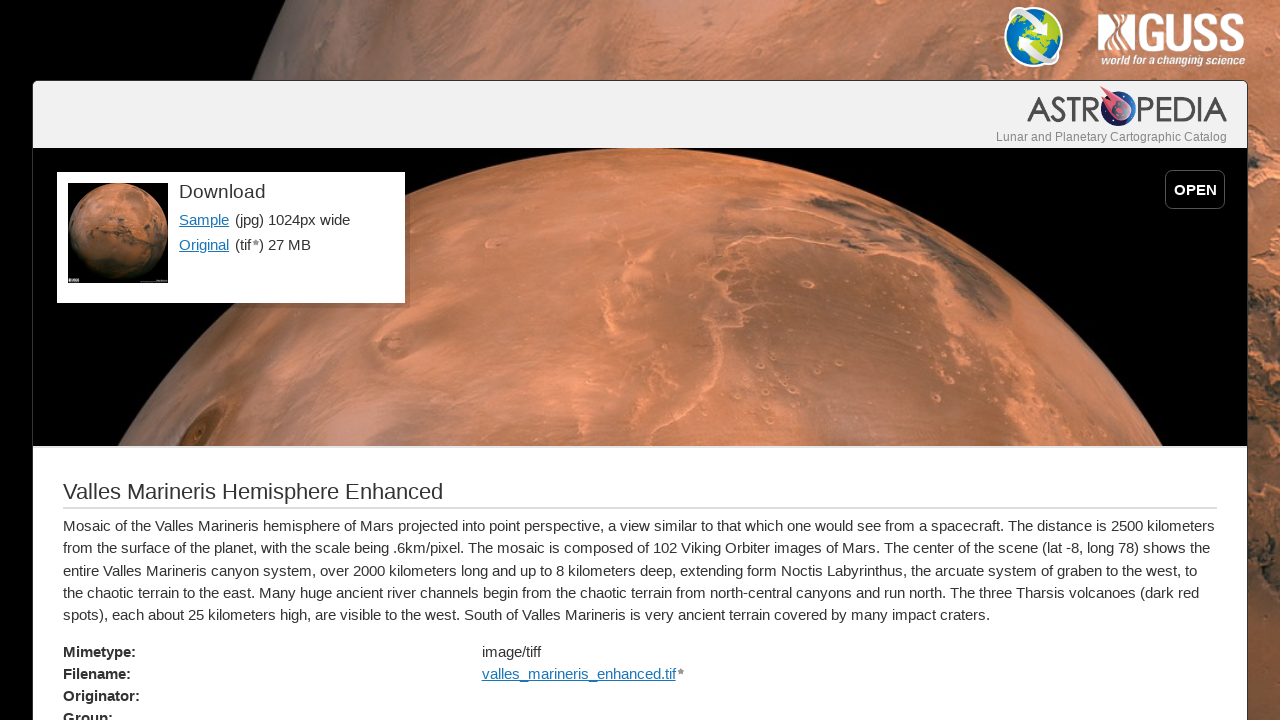

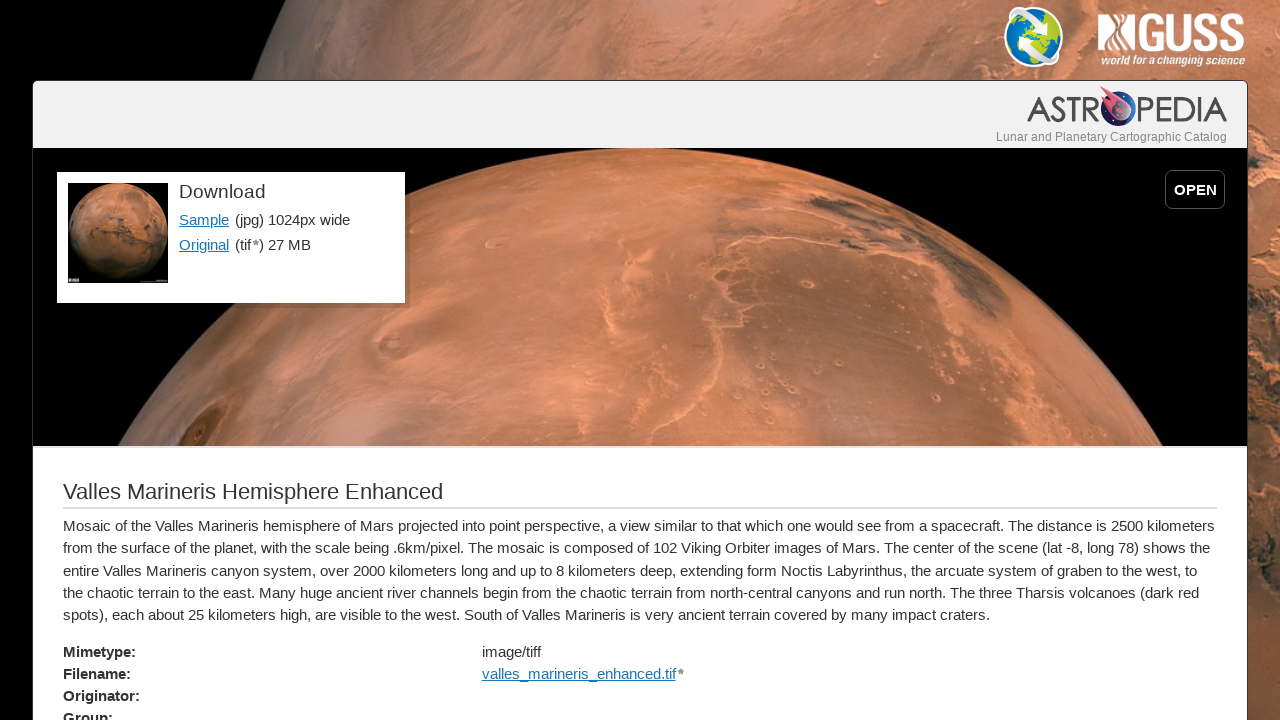